Clicks the Personal button and waits for demo content to load

Starting URL: https://neuronpedia.org/gemma-scope#microscope

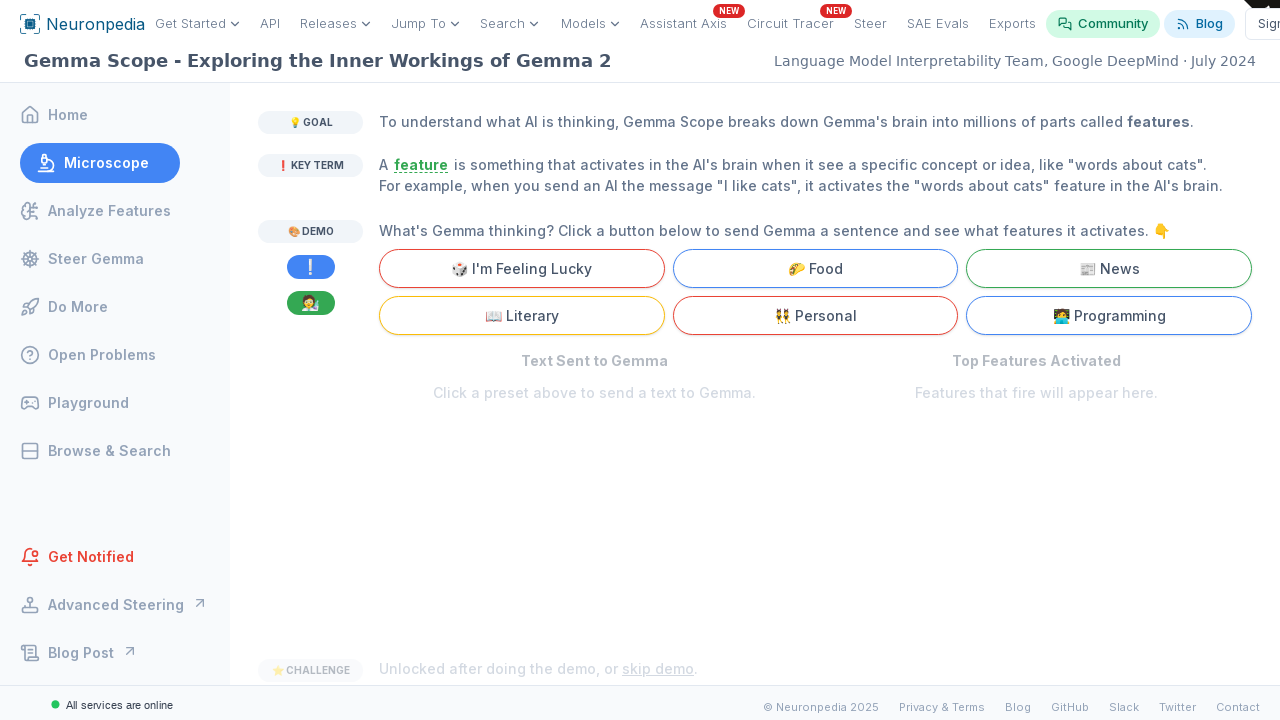

Clicked the Personal button at (815, 316) on internal:text="Personal"i
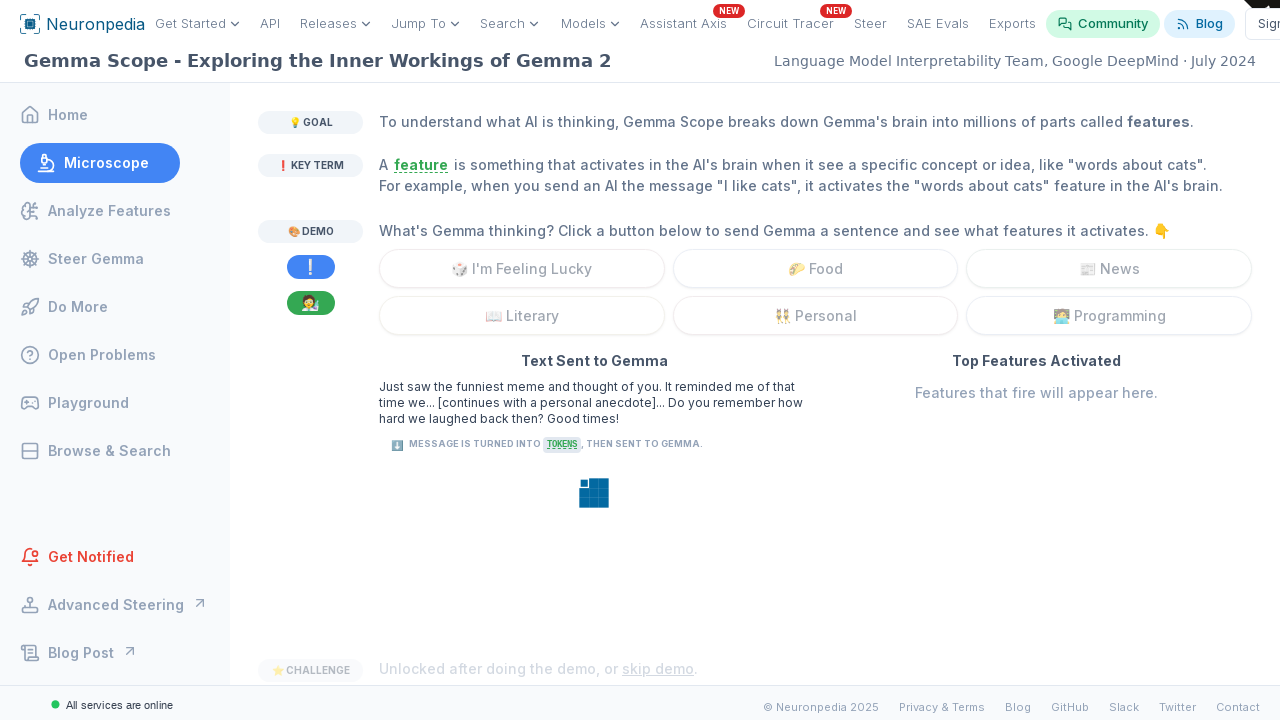

Waited for demo content to load
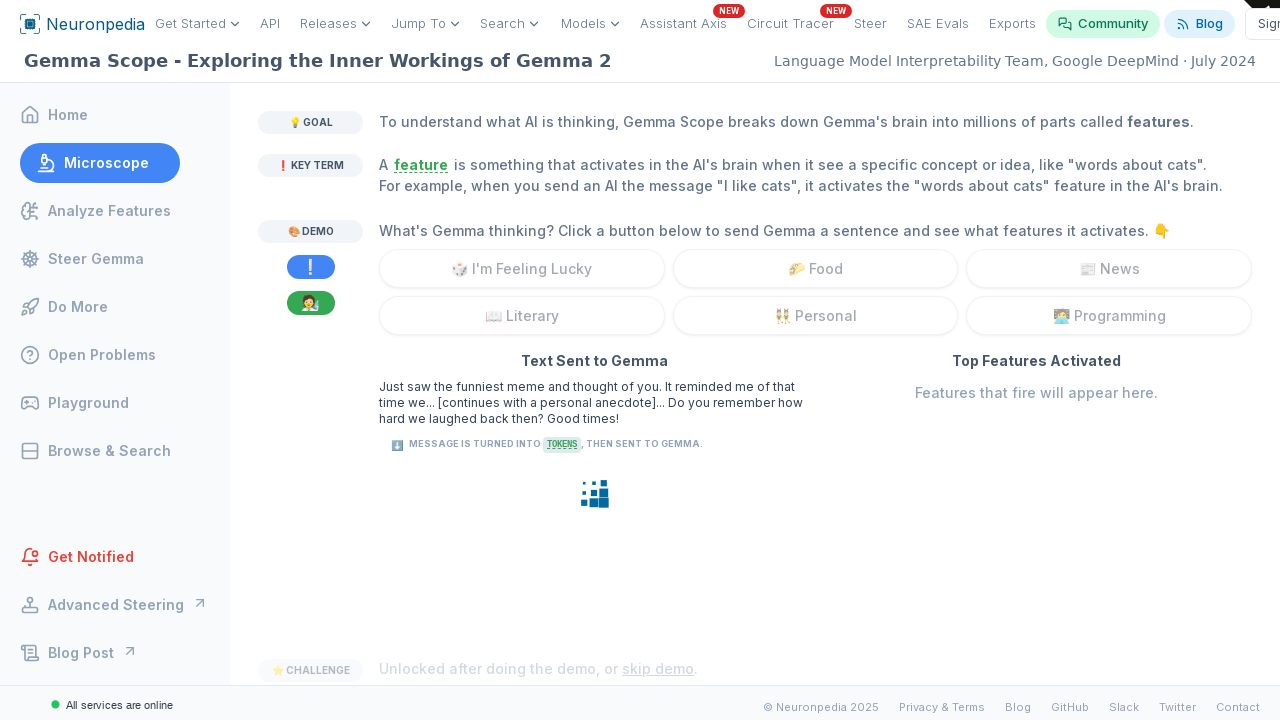

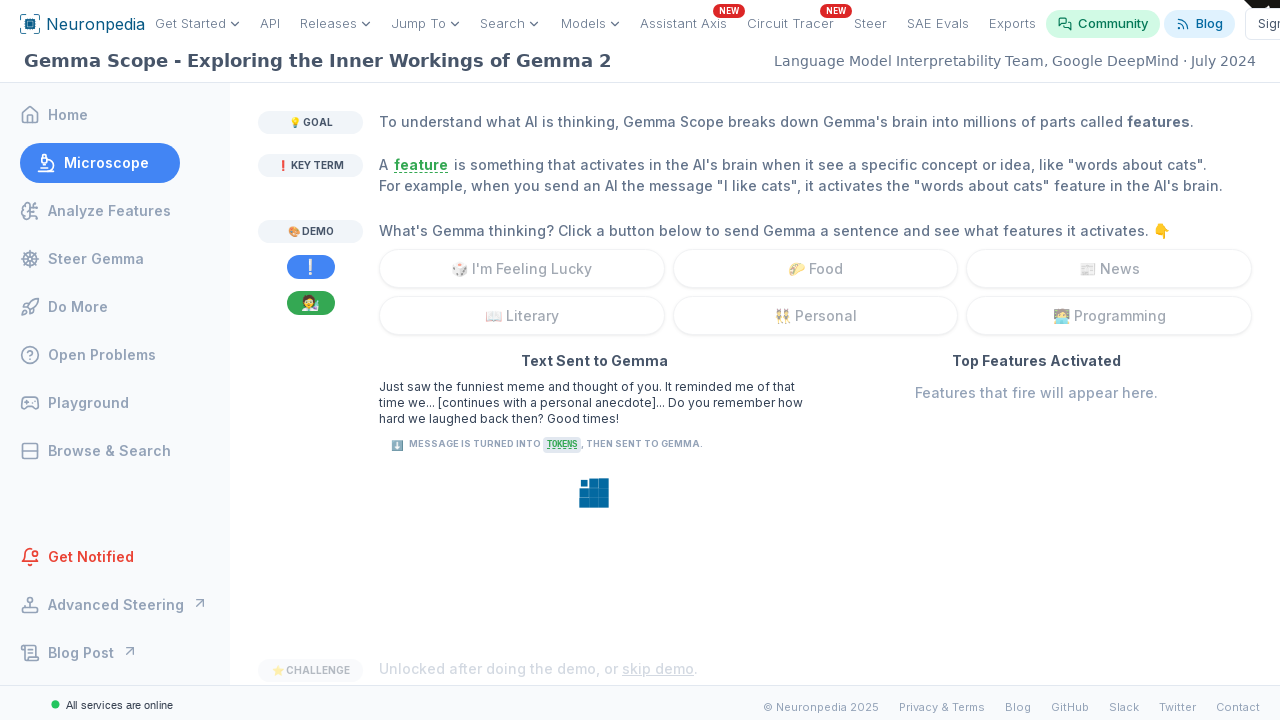